Tests the flight booking flow on BlazeDemo by selecting departure and arrival cities, finding flights, choosing a flight, and completing a purchase.

Starting URL: https://blazedemo.com

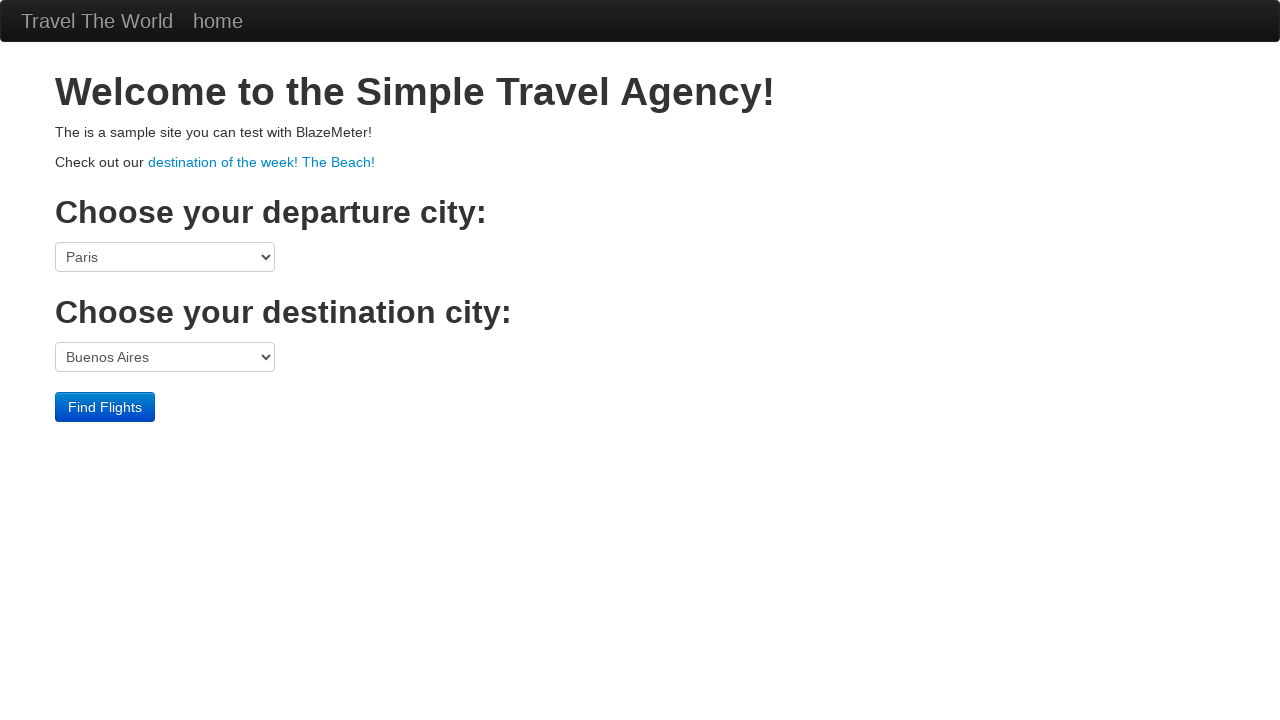

Selected Boston as departure city on select[name='fromPort']
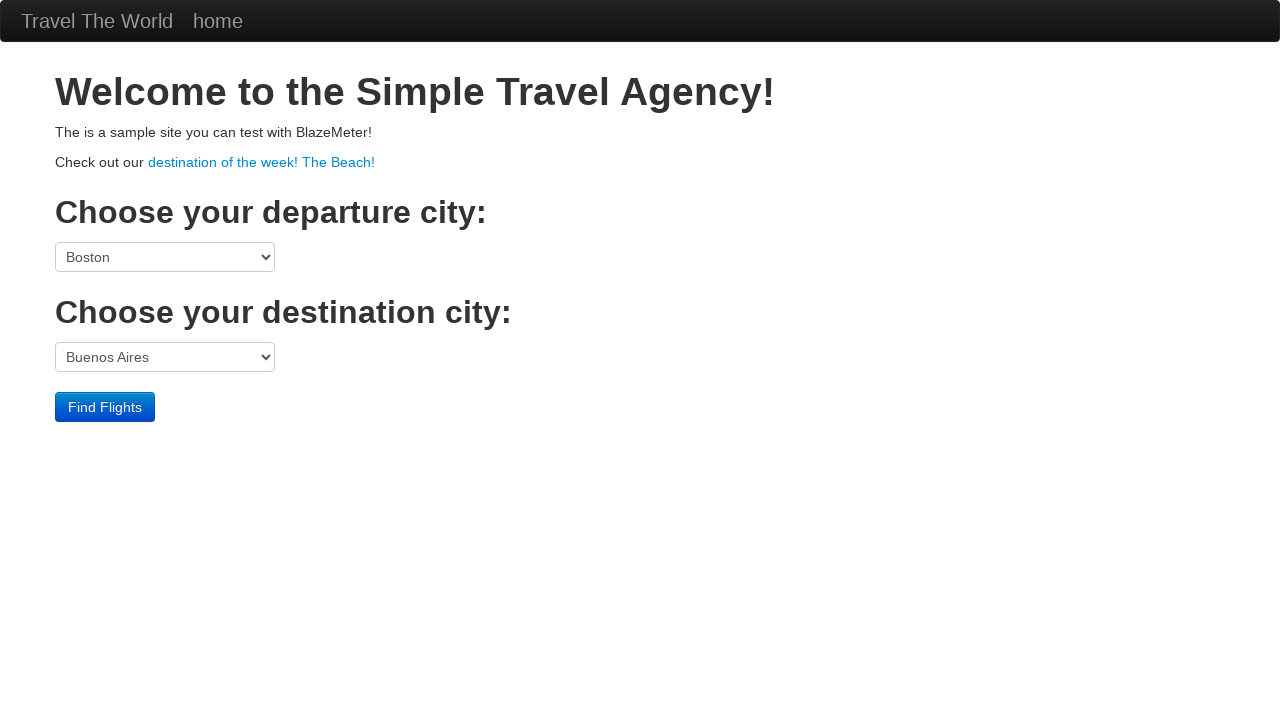

Selected London as arrival city on select[name='toPort']
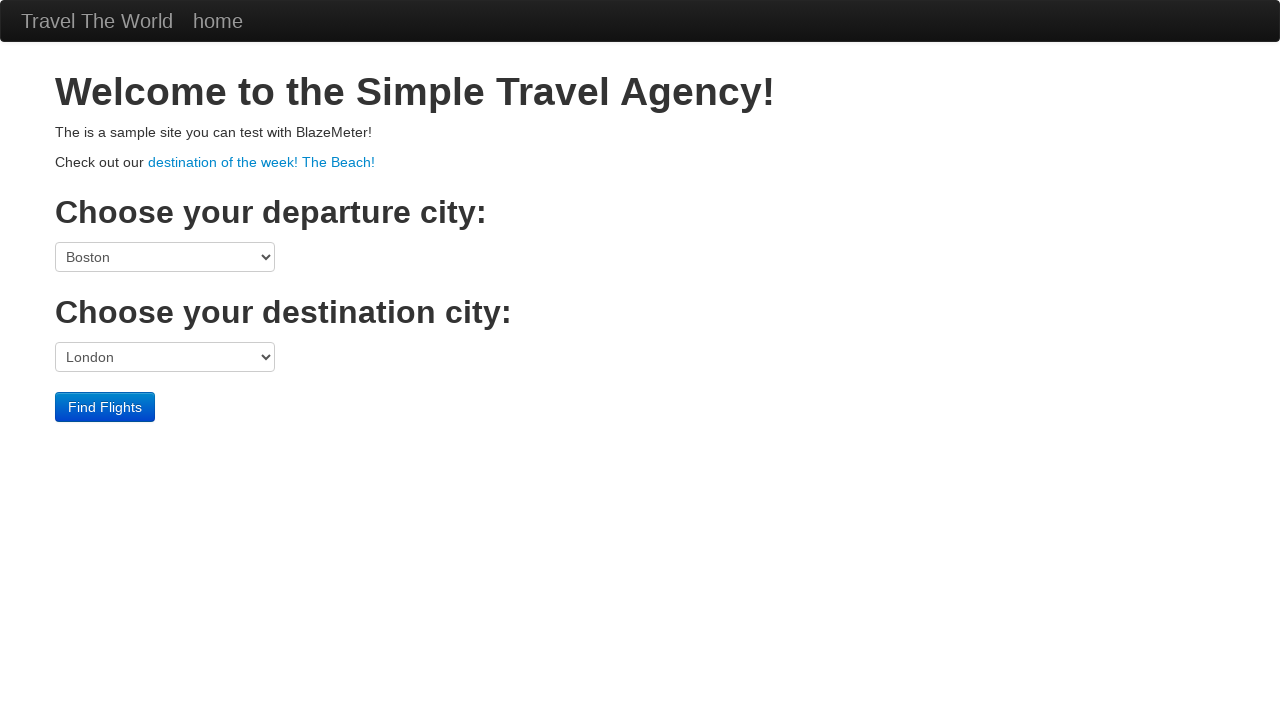

Clicked submit button to find flights at (105, 407) on input[type='submit']
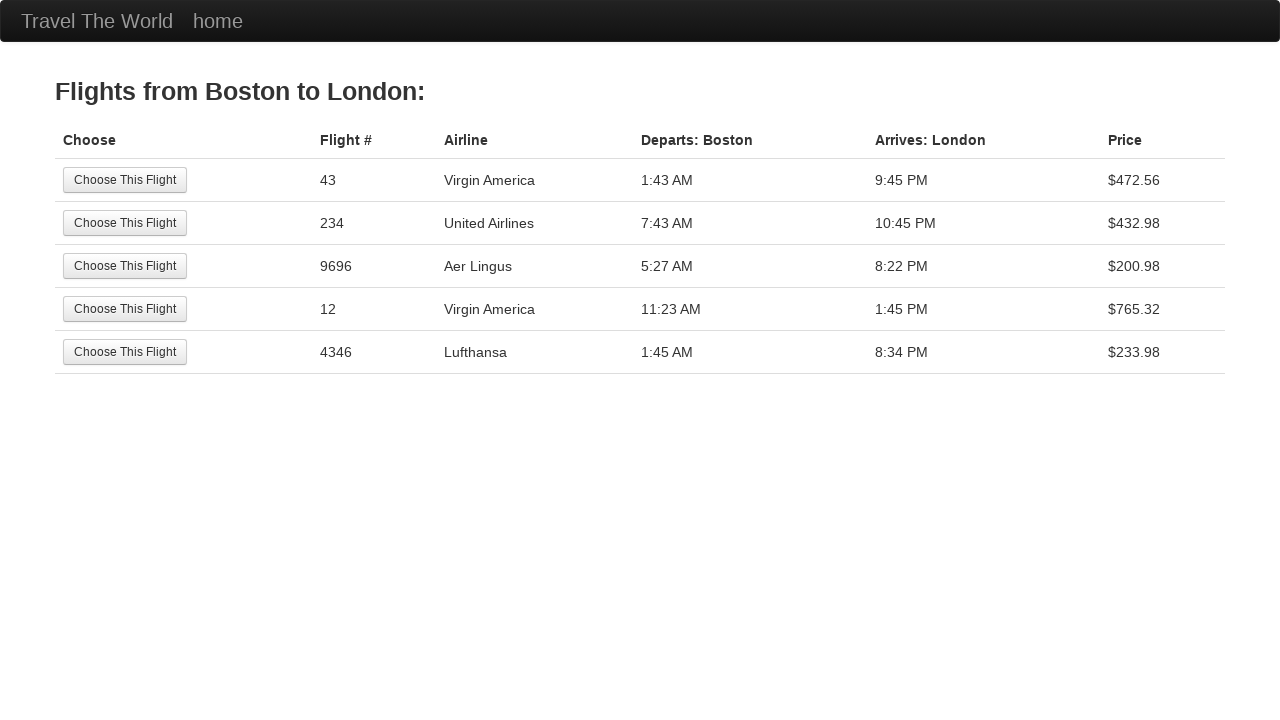

Navigated to flight selection page (reserve.php)
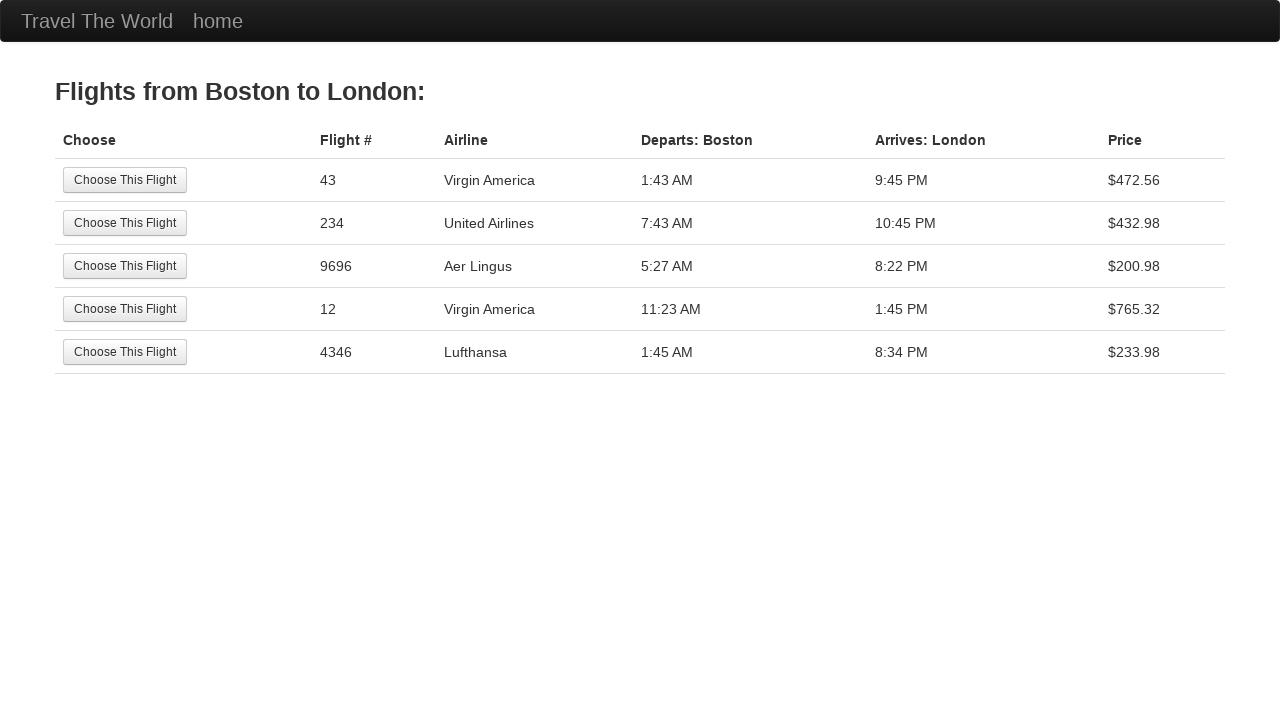

Selected a flight and clicked submit at (125, 180) on input[type='submit']
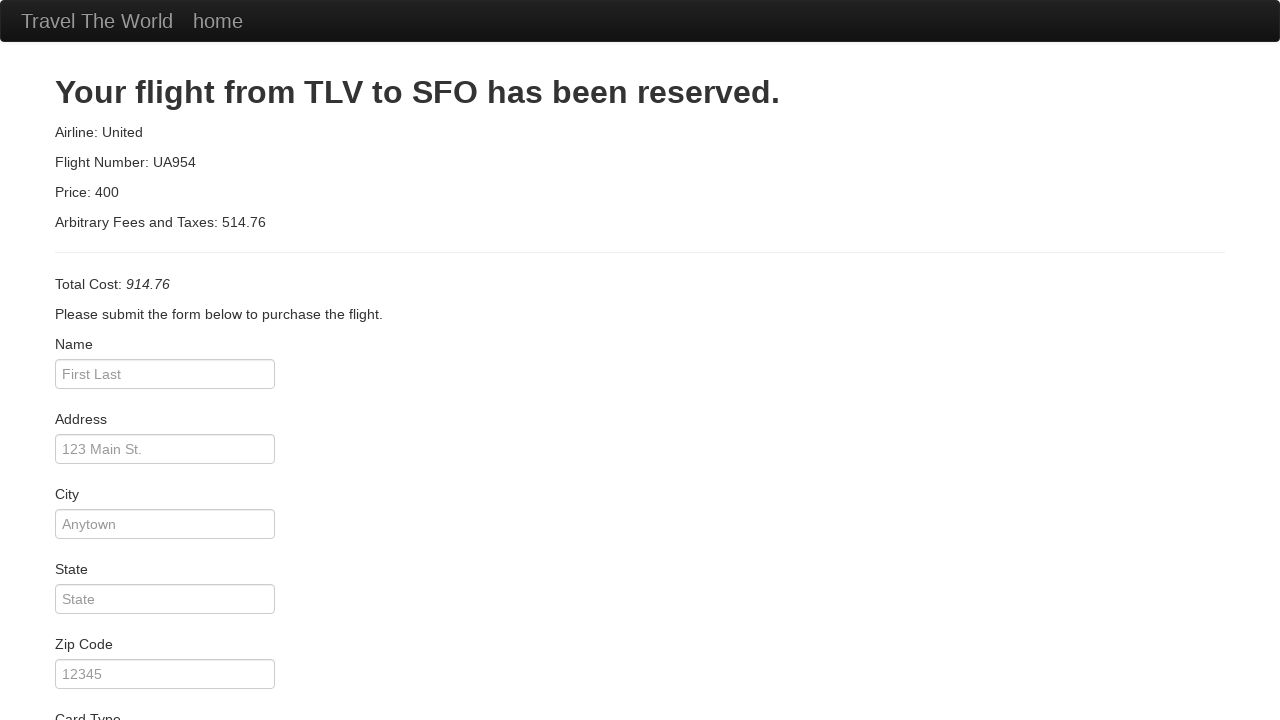

Navigated to purchase page (purchase.php)
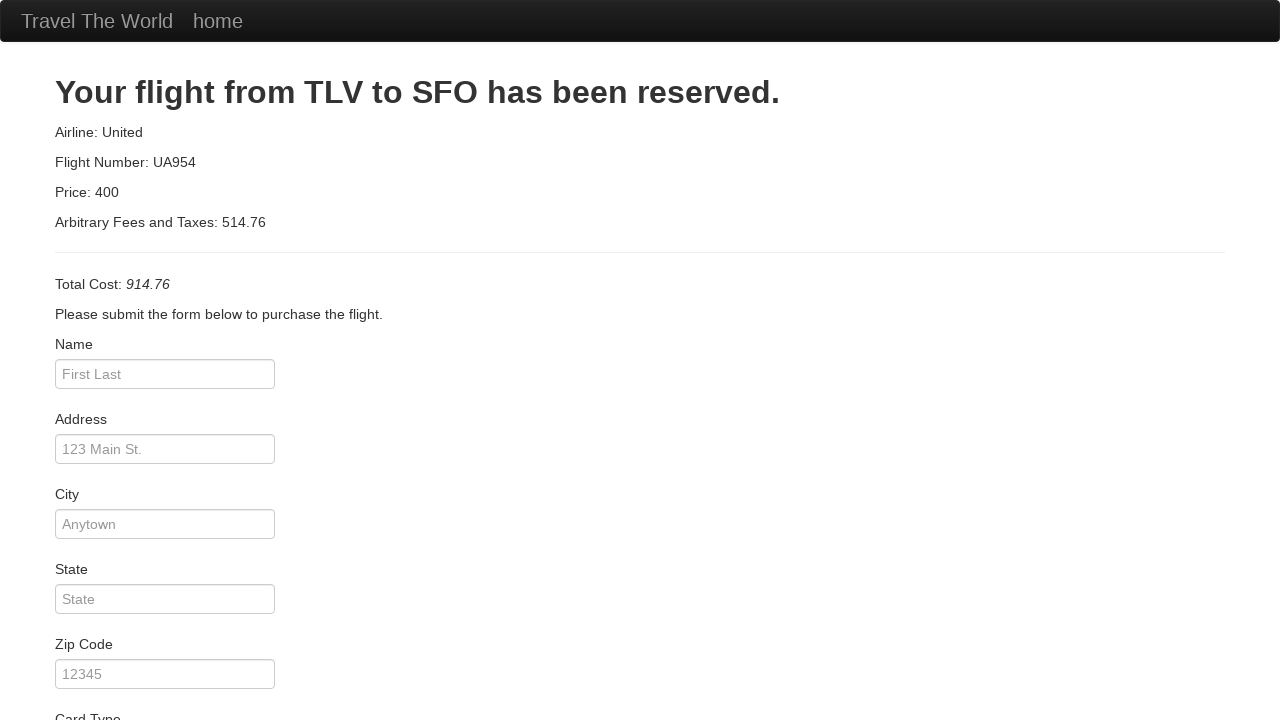

Completed purchase by clicking submit at (118, 685) on input[type='submit']
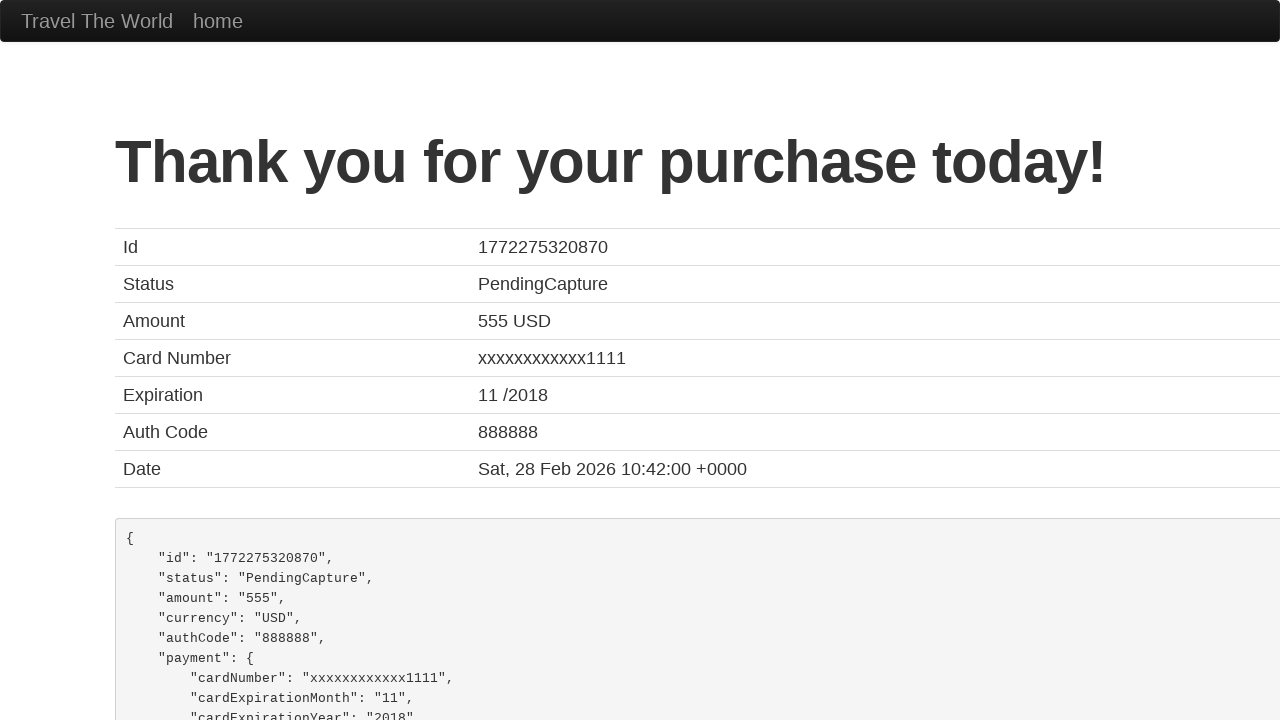

Navigated to confirmation page (confirmation.php)
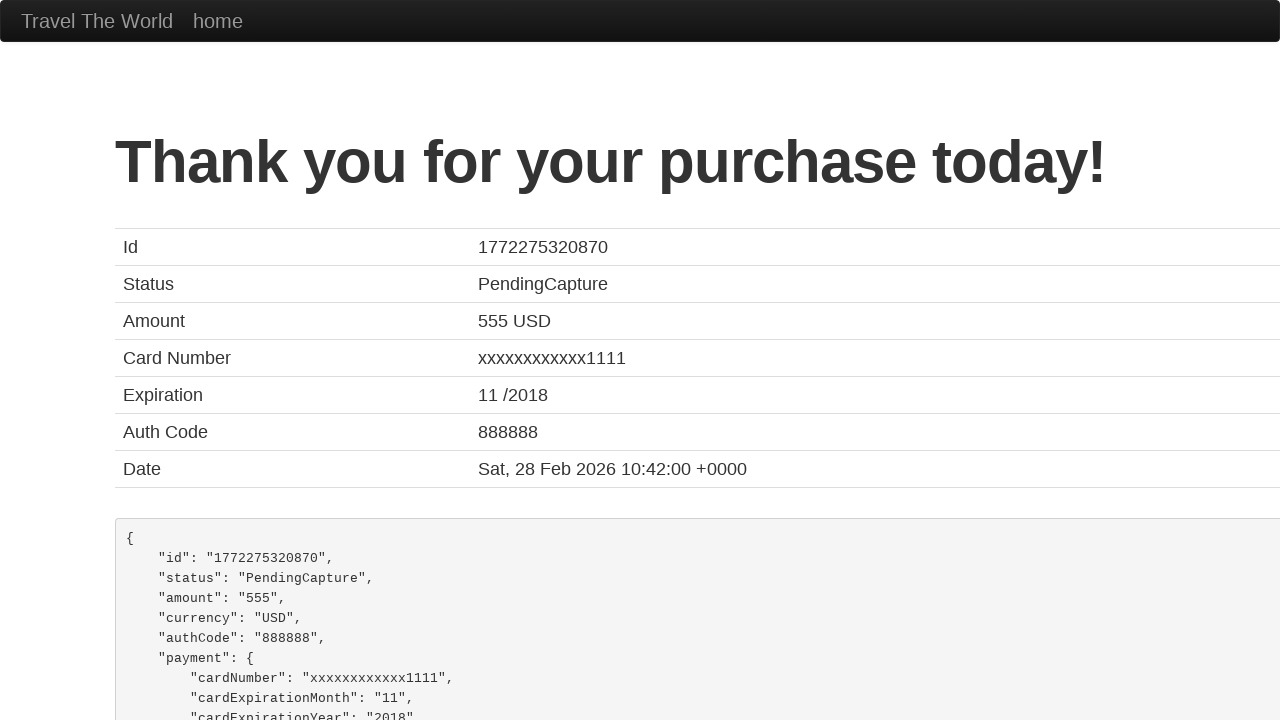

Verified thank you message is displayed
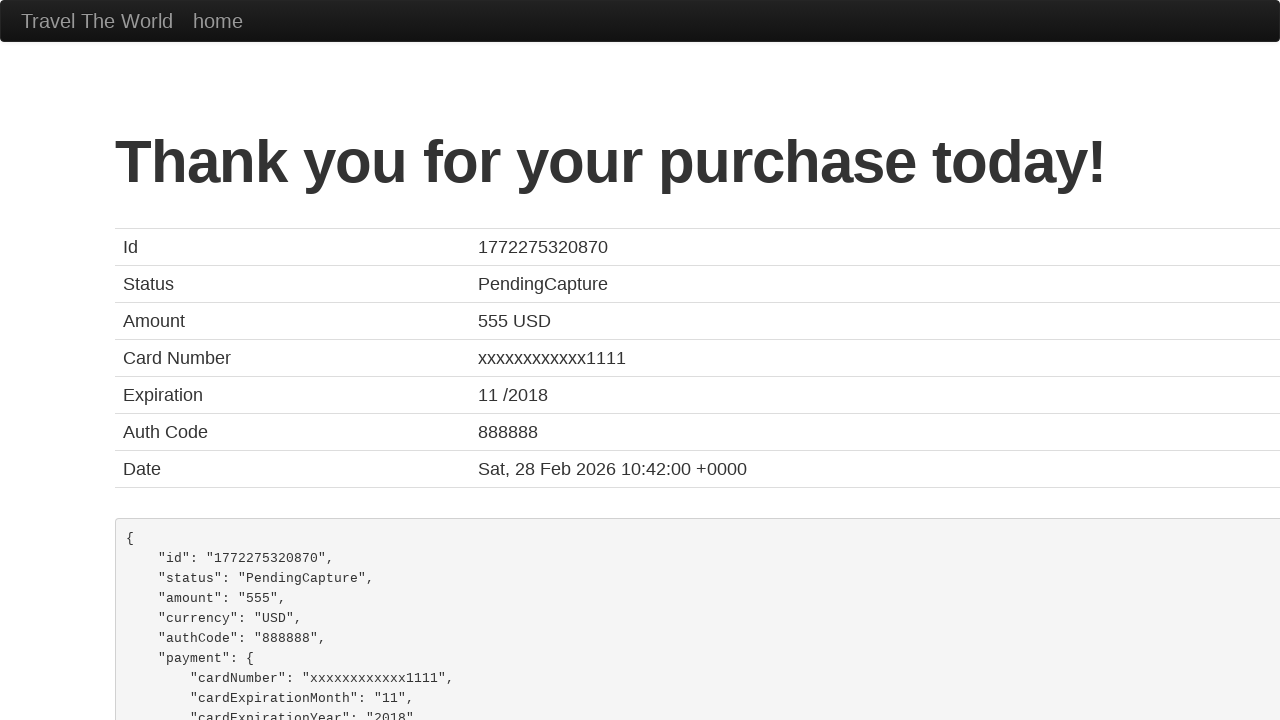

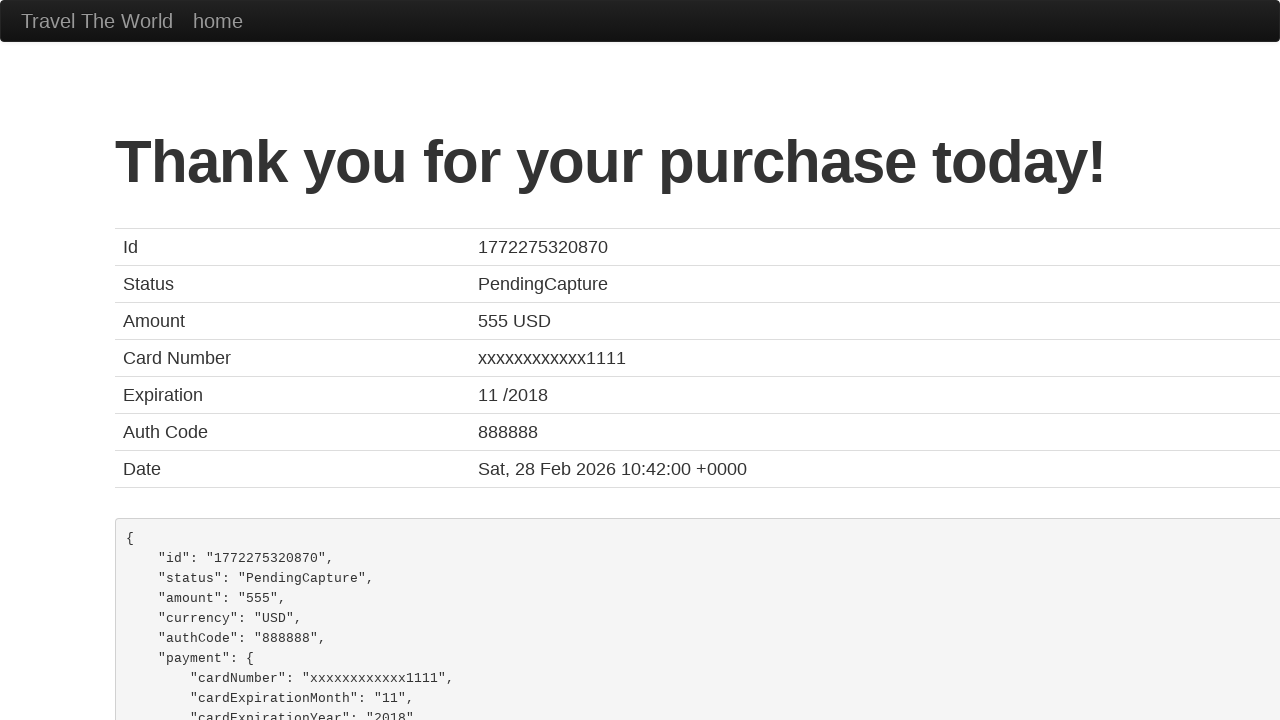